Tests filling a practice form by entering first name in the firstname field

Starting URL: https://www.techlistic.com/p/selenium-practice-form.html

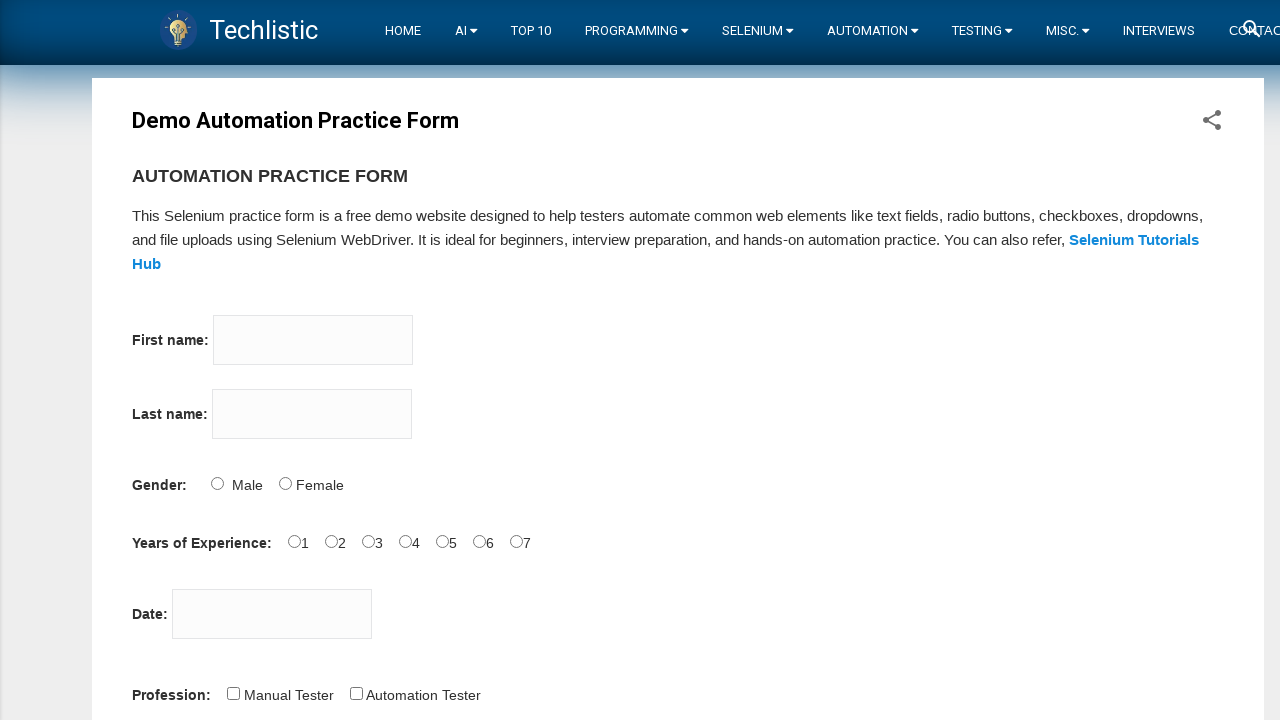

Navigated to Techlistic practice form page
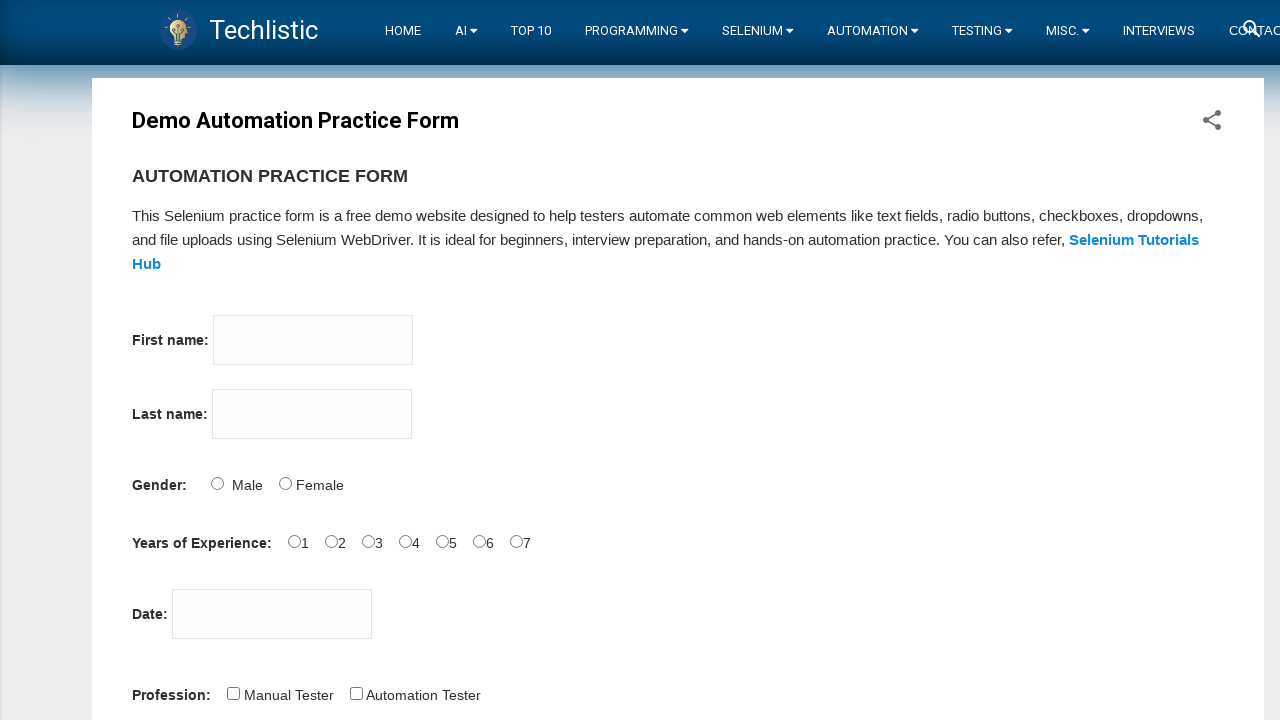

Filled firstname field with 'Stefan' on input[name='firstname']
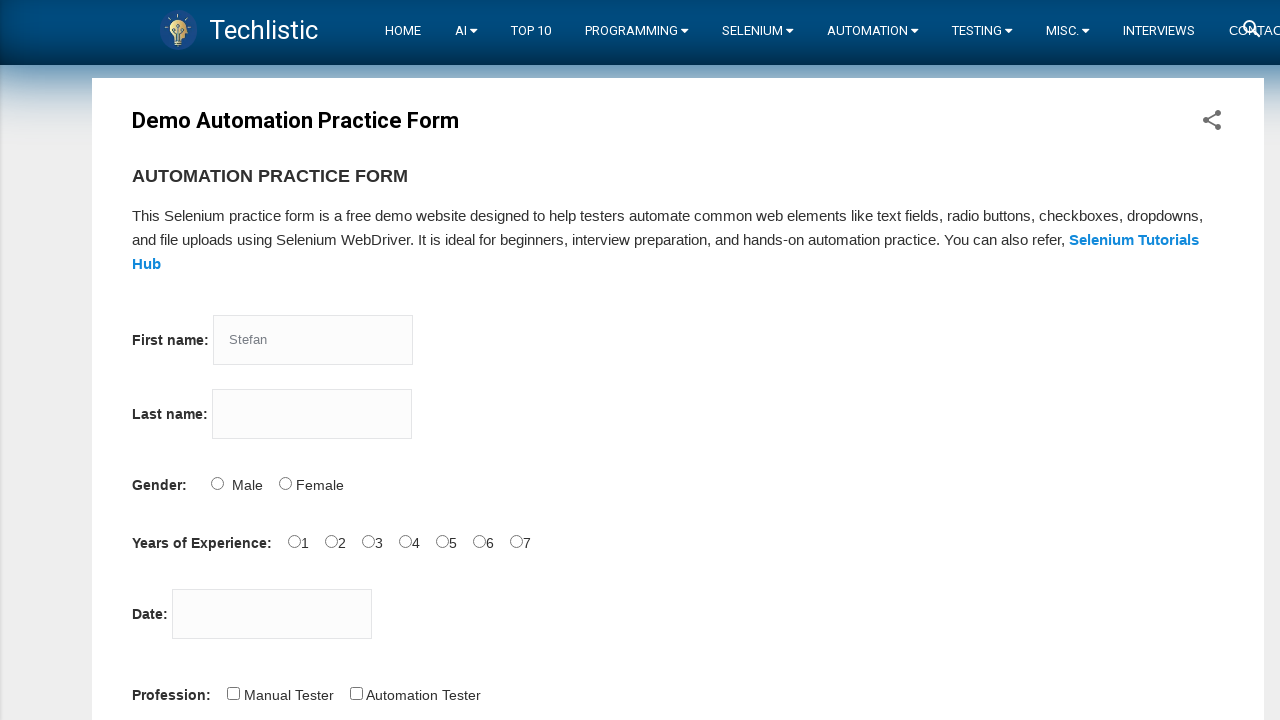

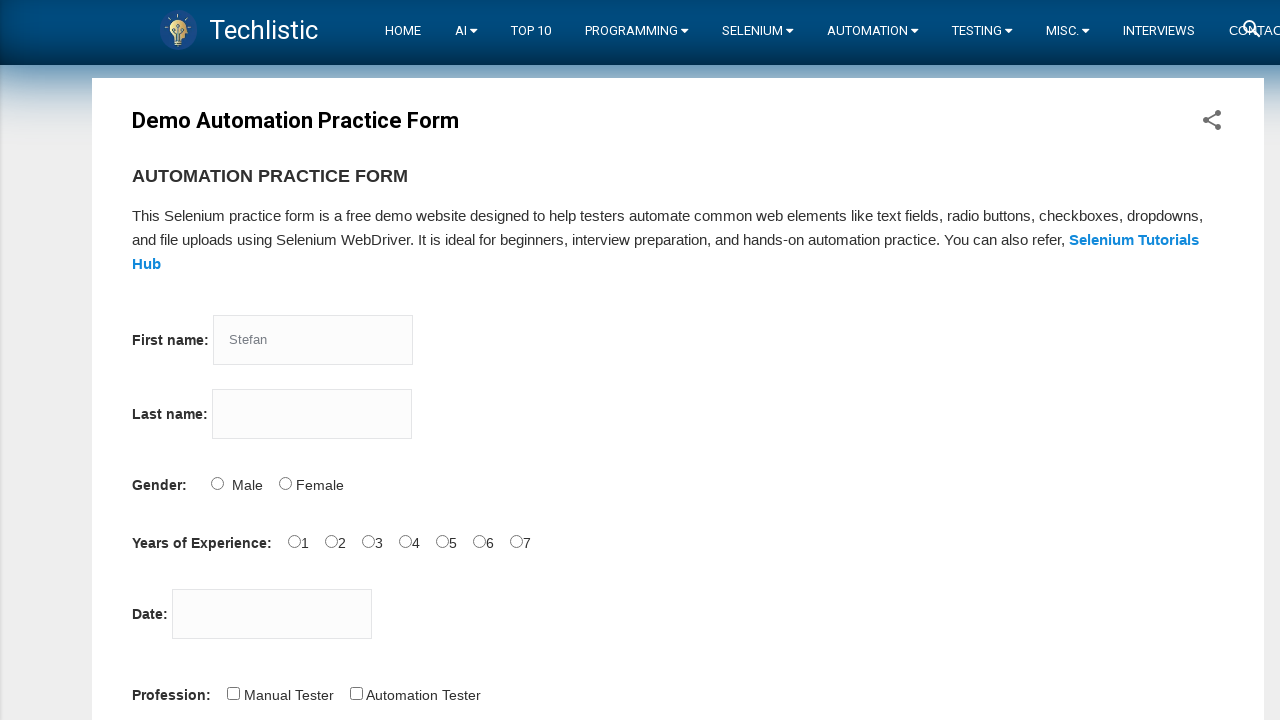